Tests the password confirmation input field by entering a test value

Starting URL: https://www.redmine.org/account/register

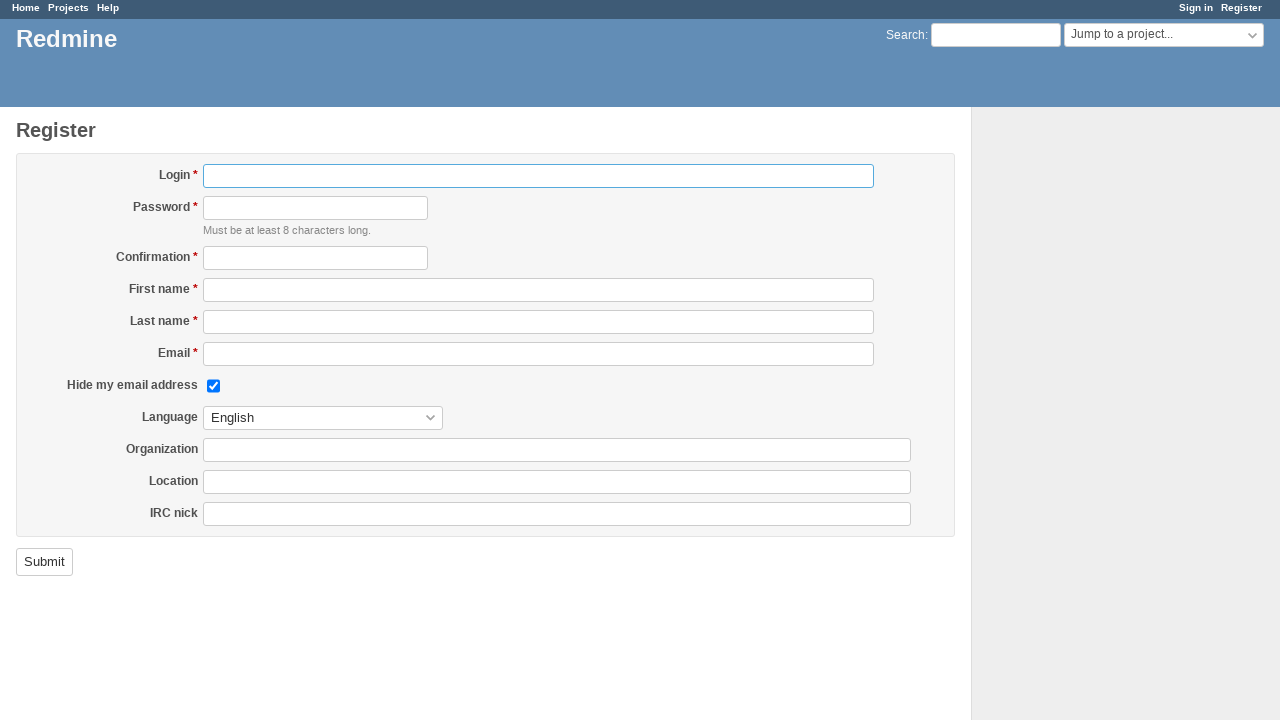

Navigated to Redmine registration page
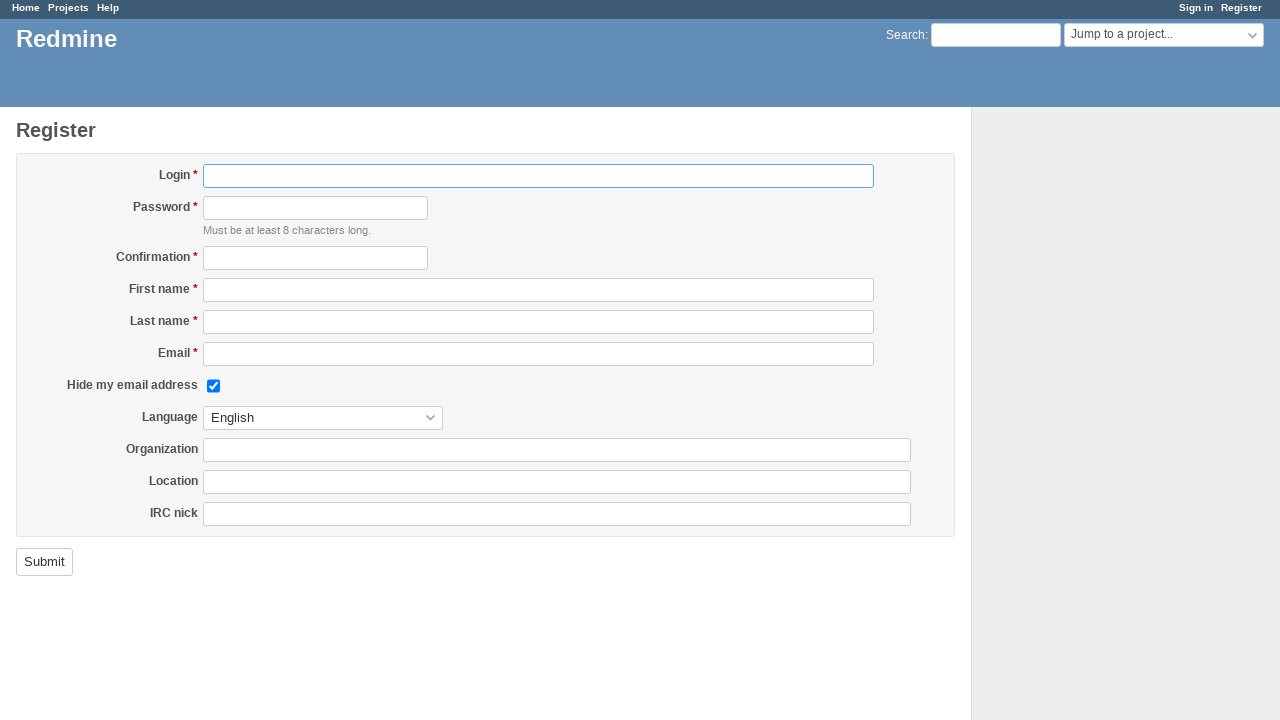

Filled password confirmation field with test value 'TestPass123!' on [name="user[password_confirmation]"]
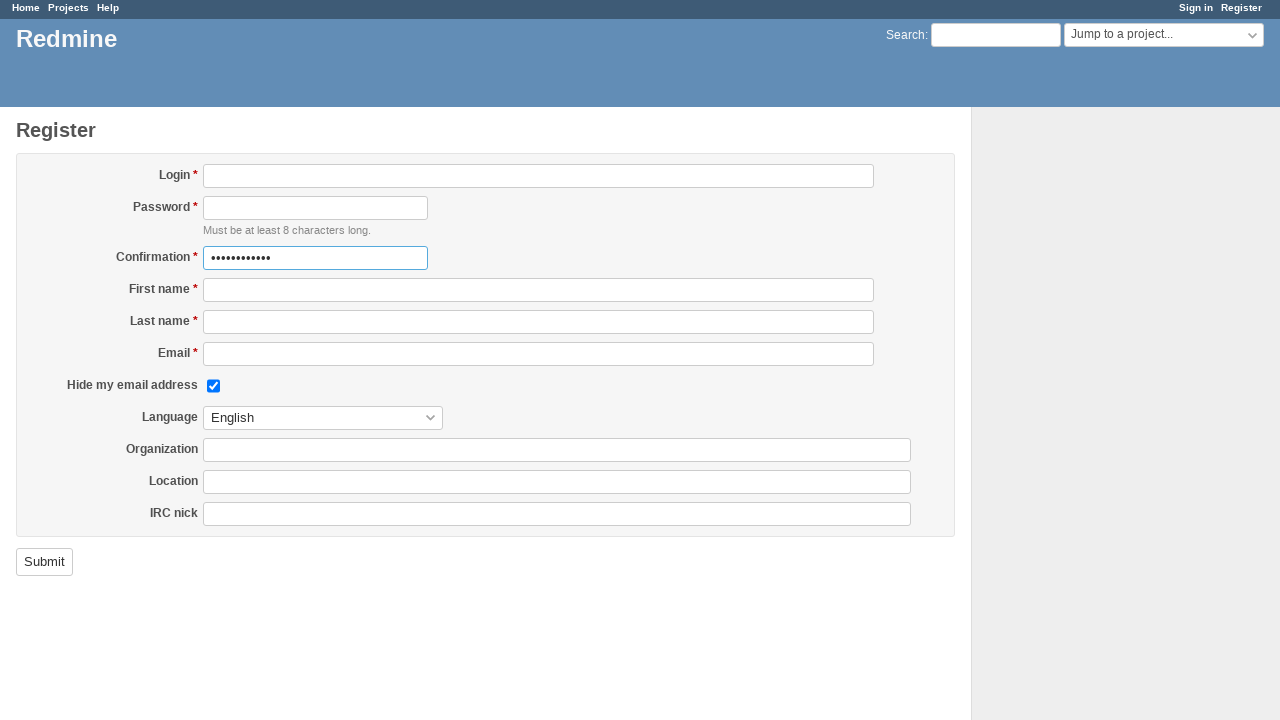

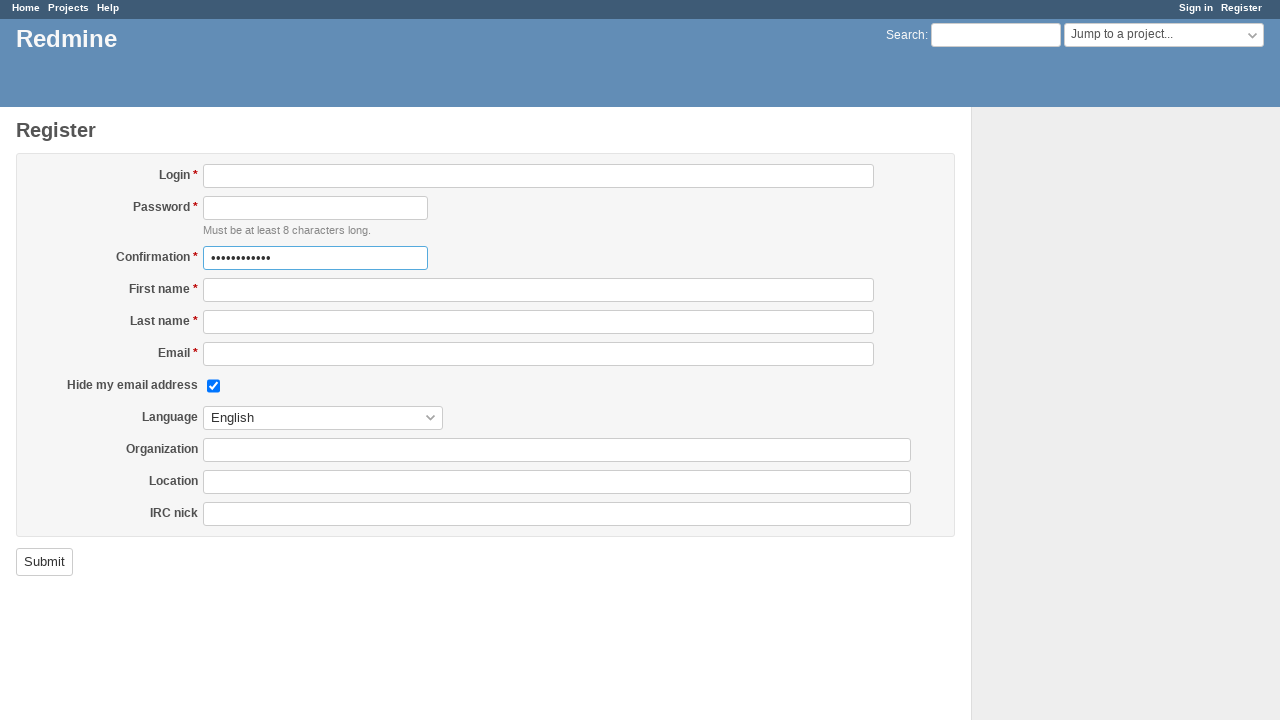